Tests dropdown selection functionality by selecting options using different methods (by text, index, and value)

Starting URL: https://kristinek.github.io/site/examples/actions

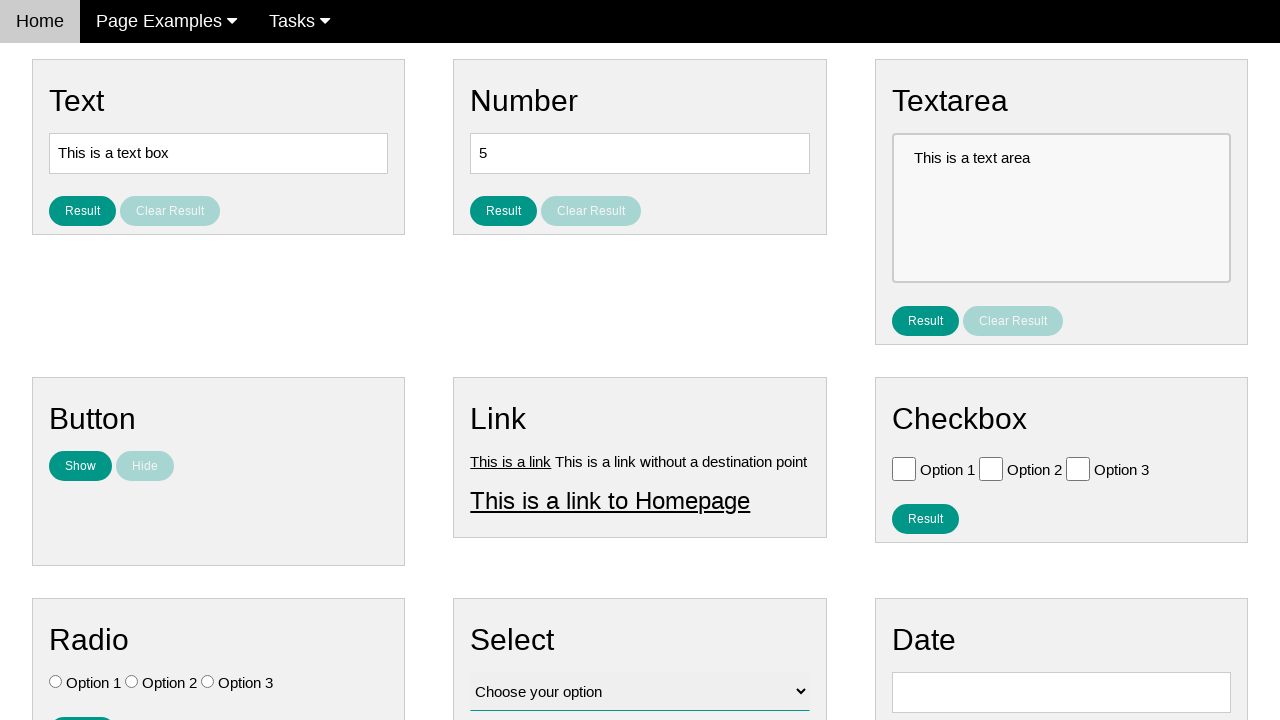

Selected 'Option 1' from dropdown by visible text on #vfb-12
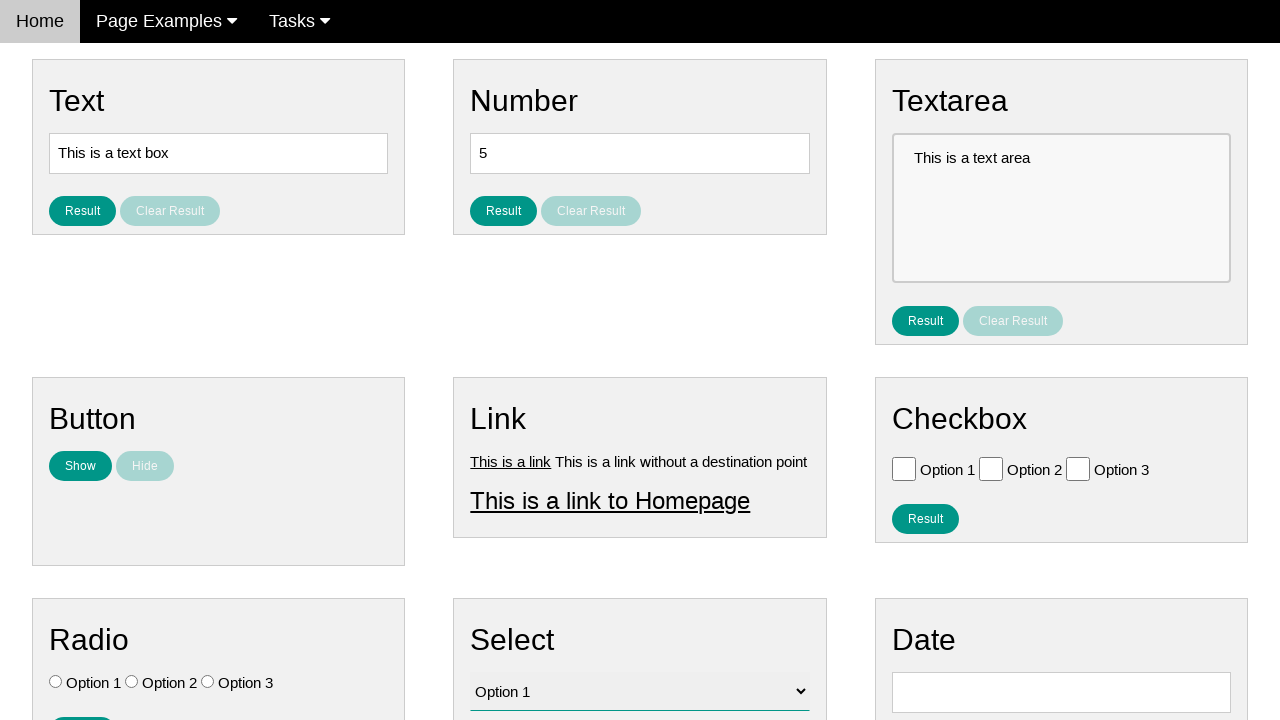

Retrieved selected value from dropdown
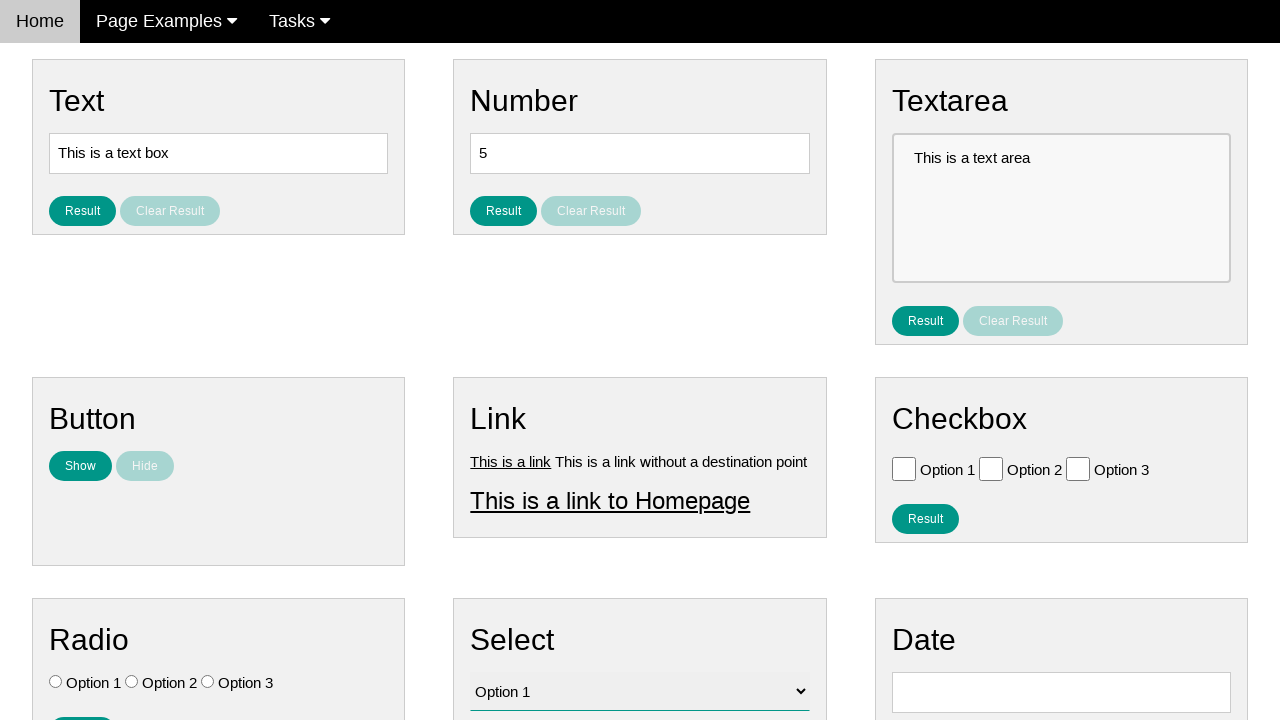

Verified that 'Option 1' (value1) is selected
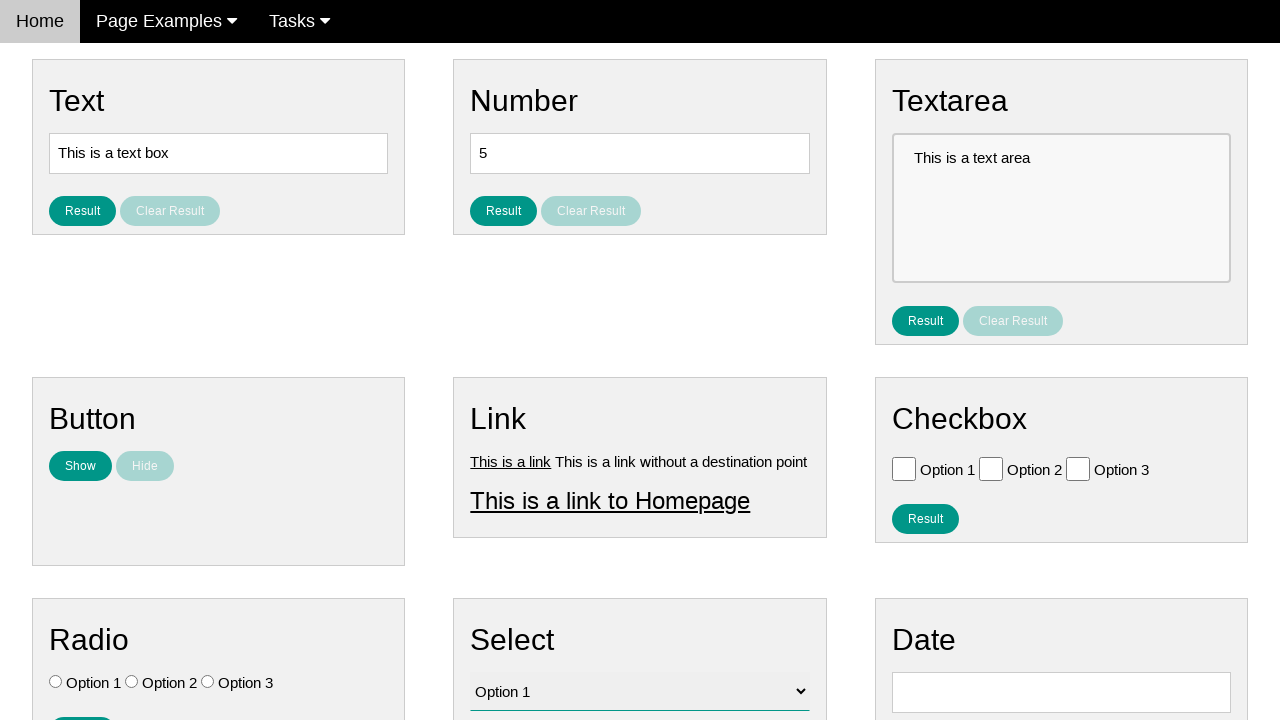

Selected option by value 'value2' on #vfb-12
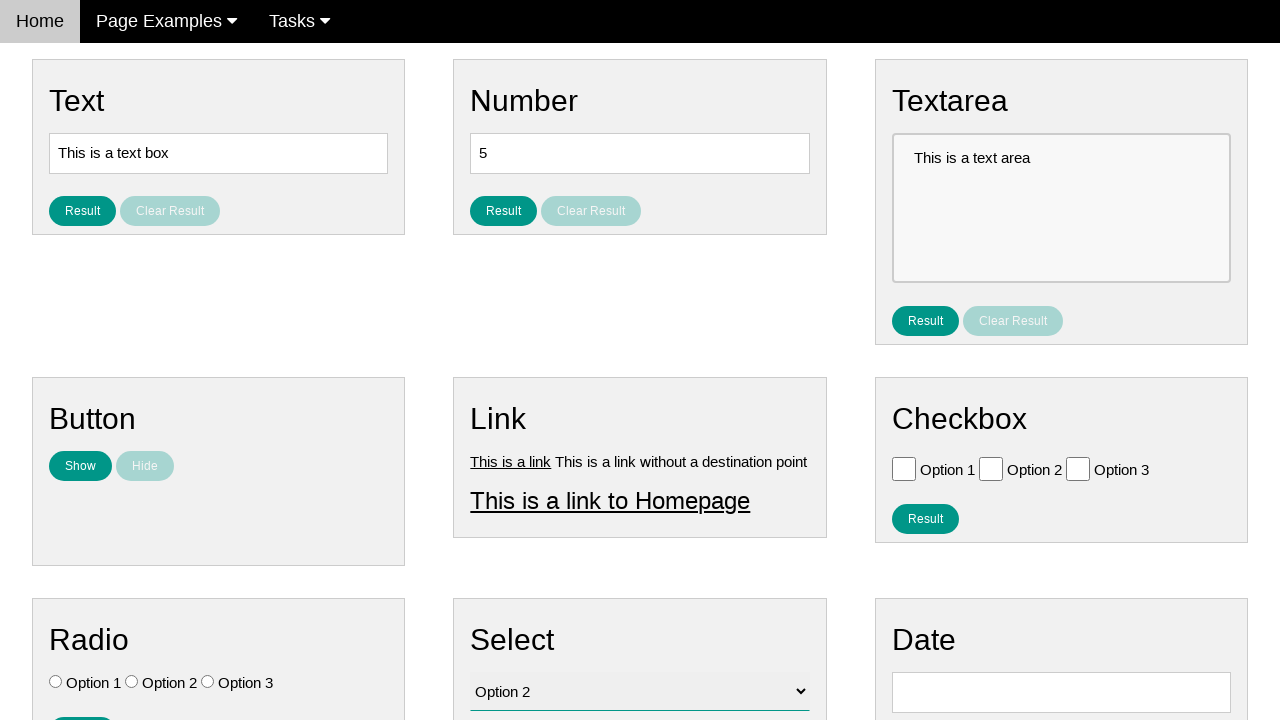

Selected option at index 1 from dropdown on #vfb-12
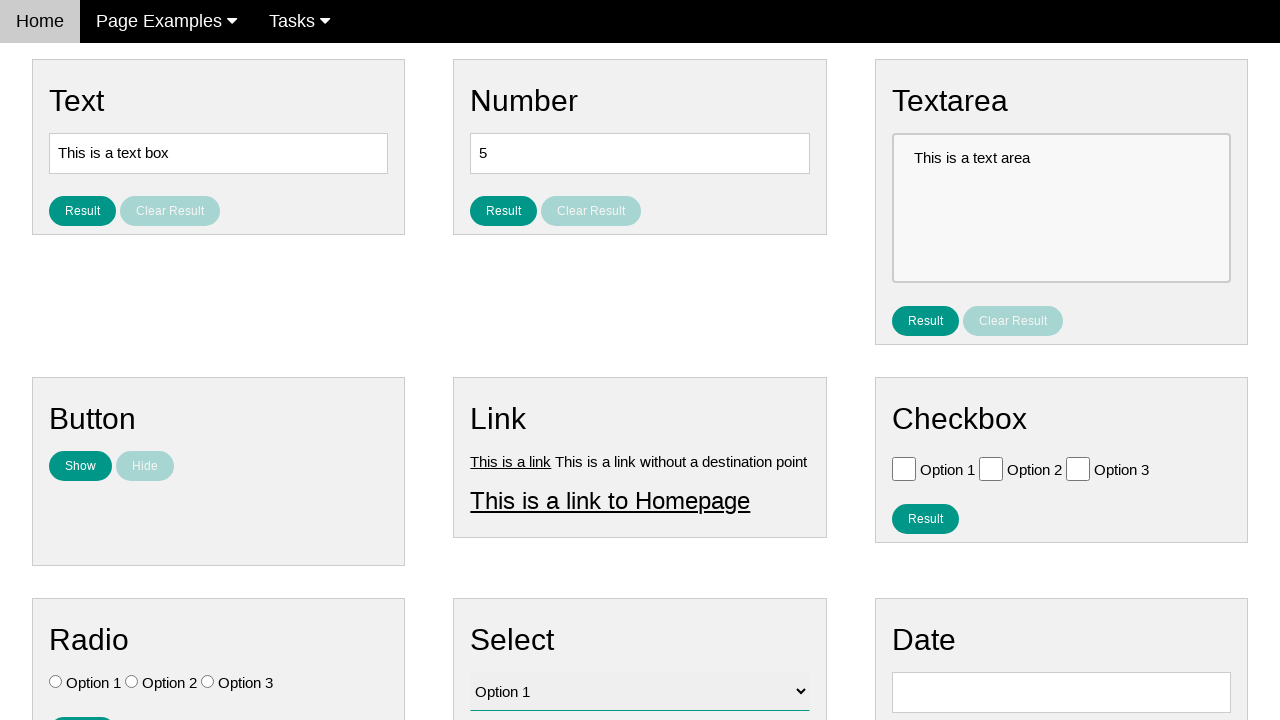

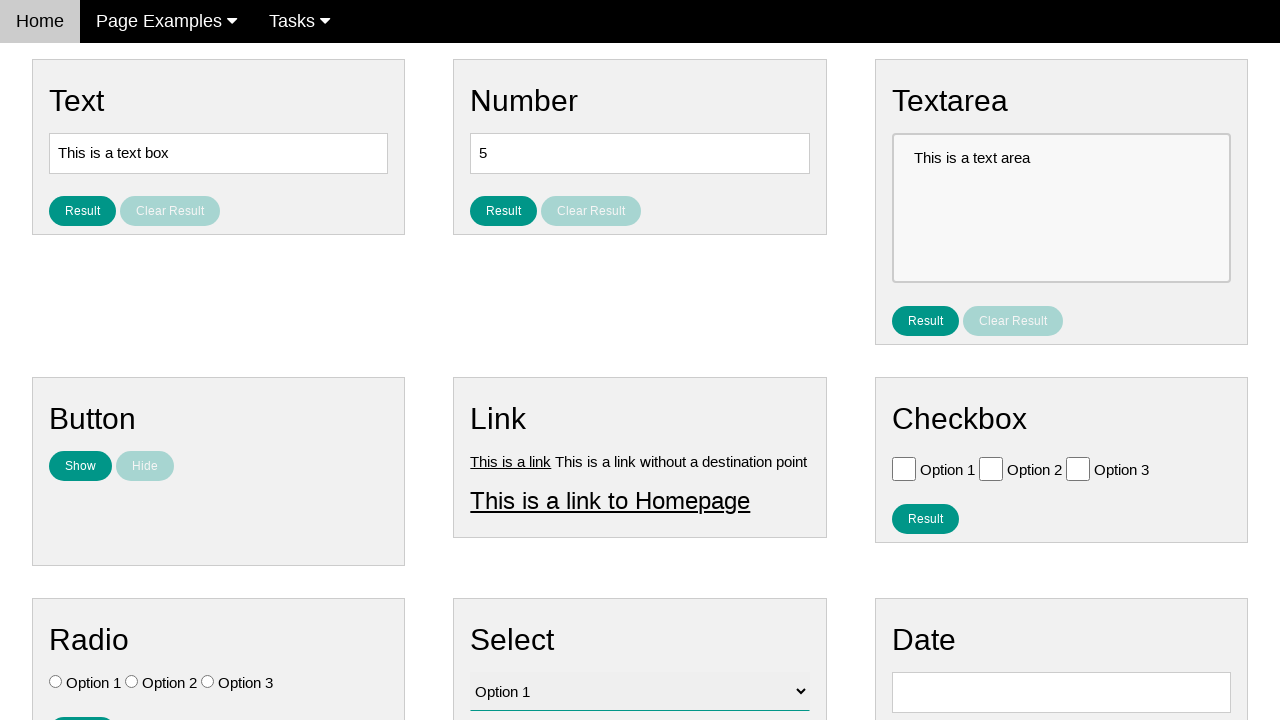